Tests the search functionality by entering a query that returns no results and verifying the "No results" message is displayed

Starting URL: https://playwright.dev/docs/intro

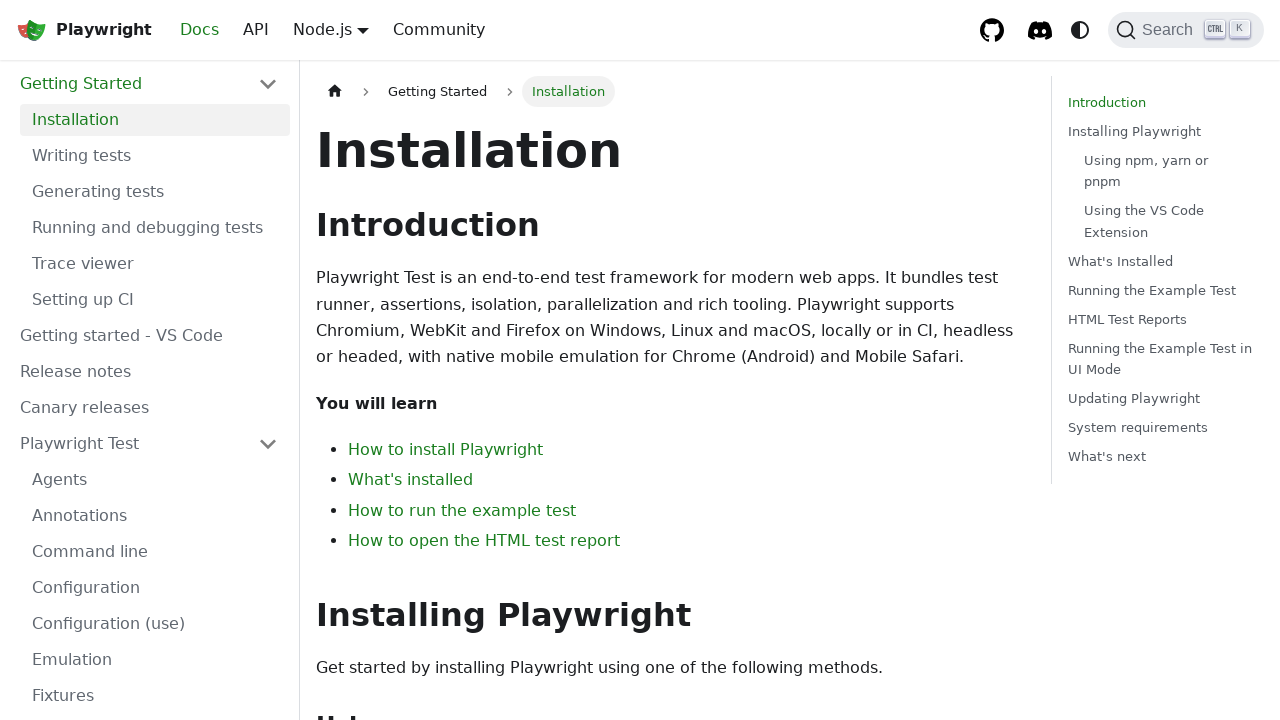

Clicked search button to open search dialog at (1186, 30) on internal:label="Search"i
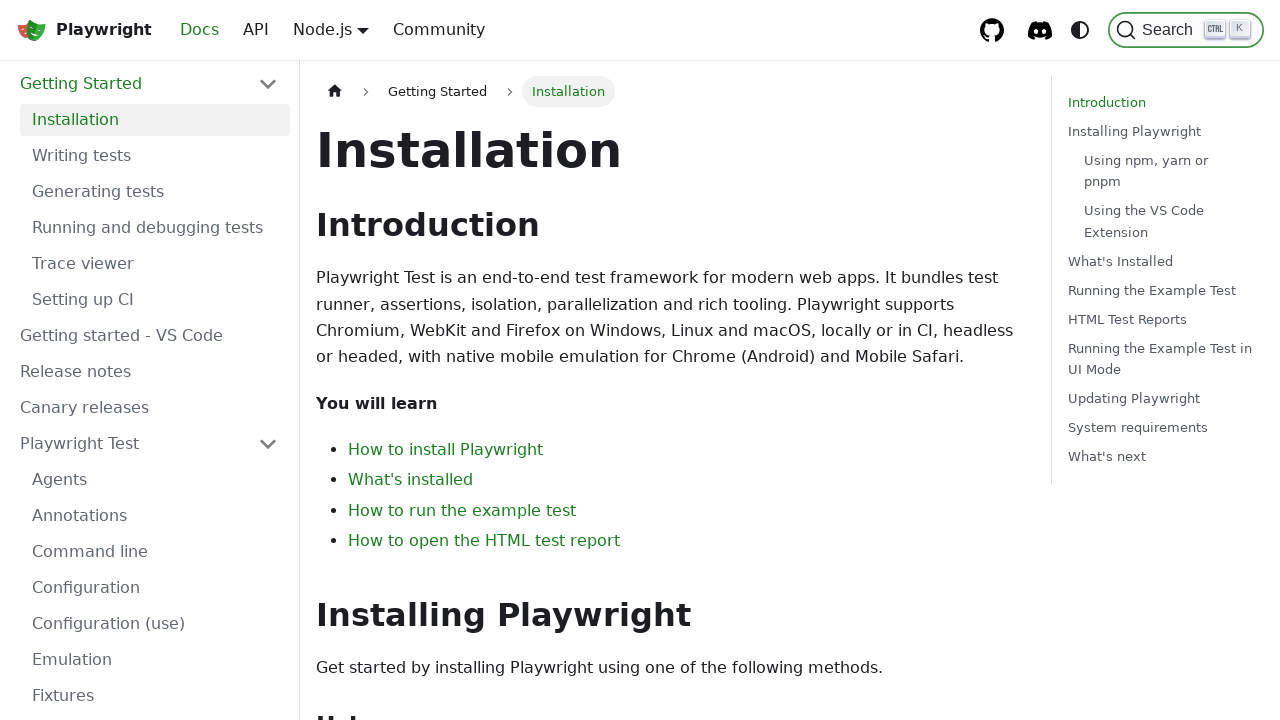

Clicked on search input field at (652, 100) on internal:attr=[placeholder="Search docs"i]
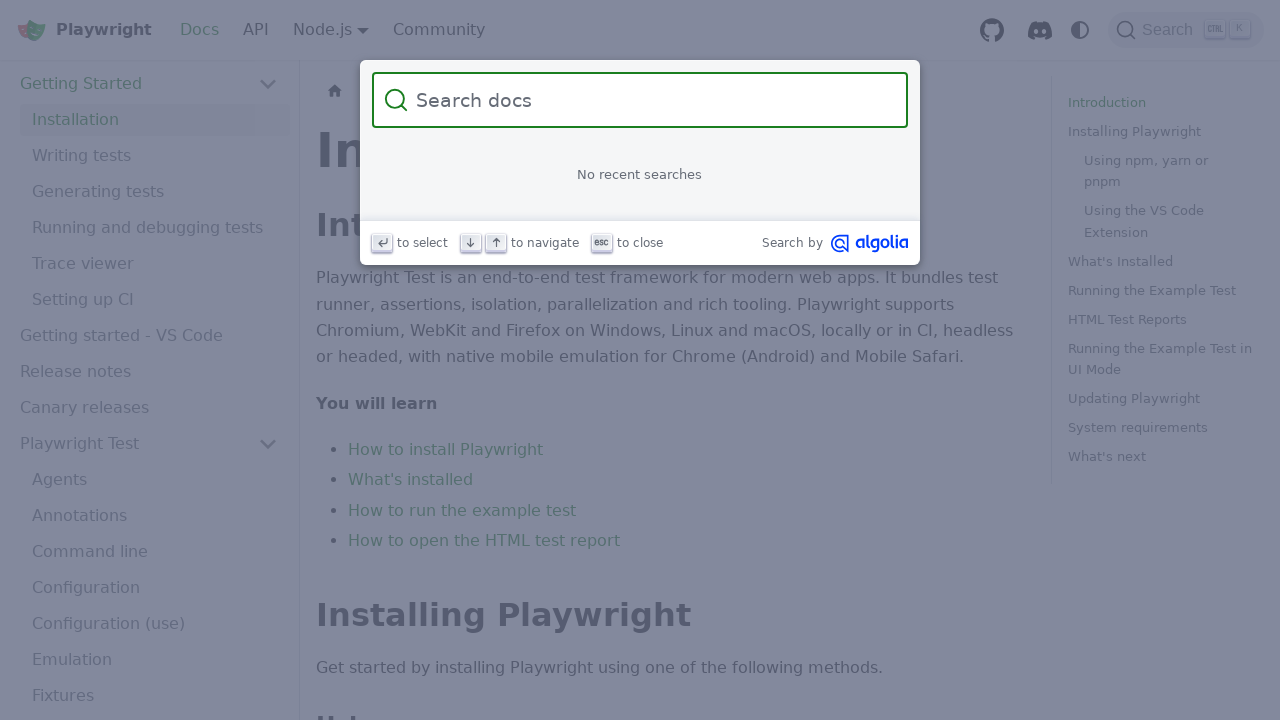

Filled search input with 'hascontent' query that yields no results on internal:attr=[placeholder="Search docs"i]
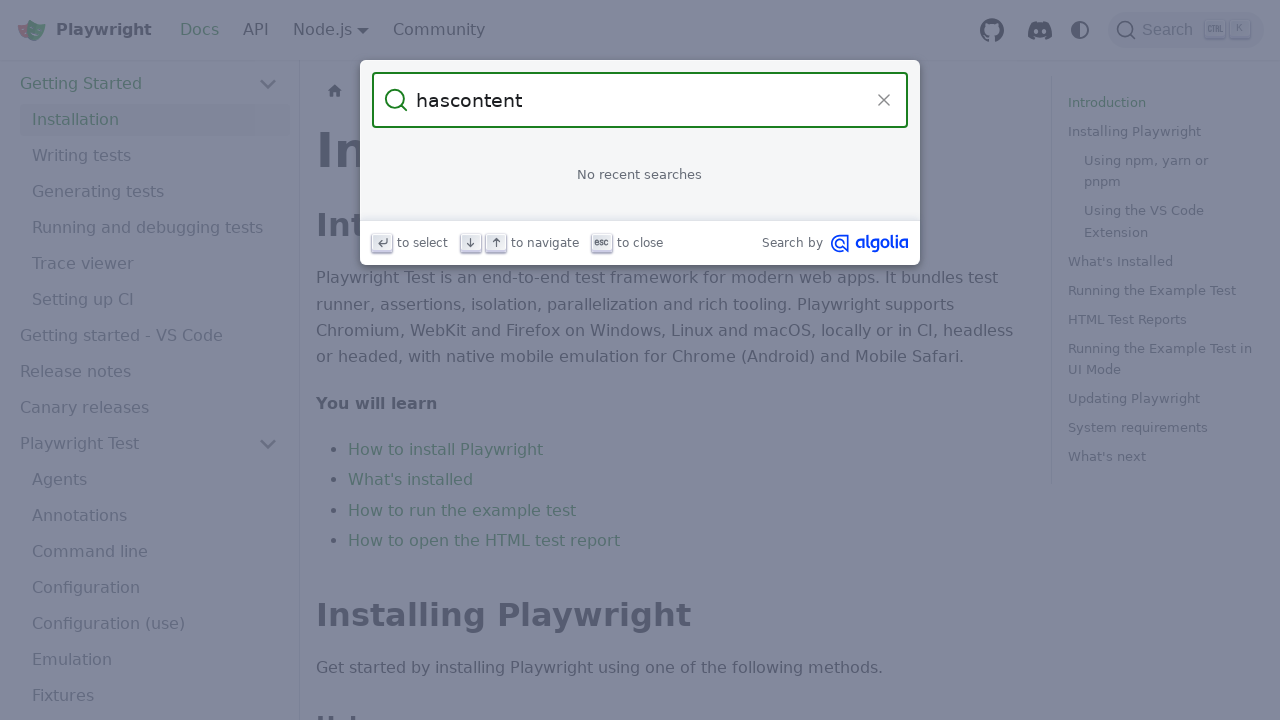

No results message is now visible
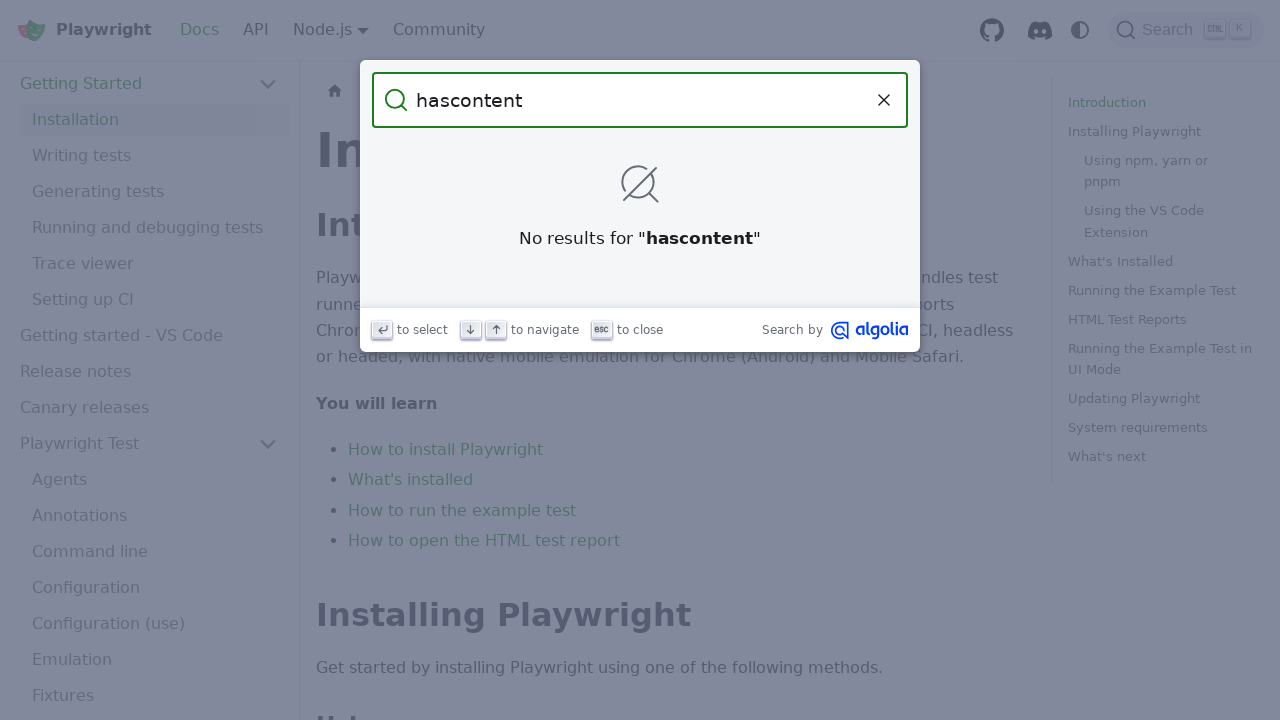

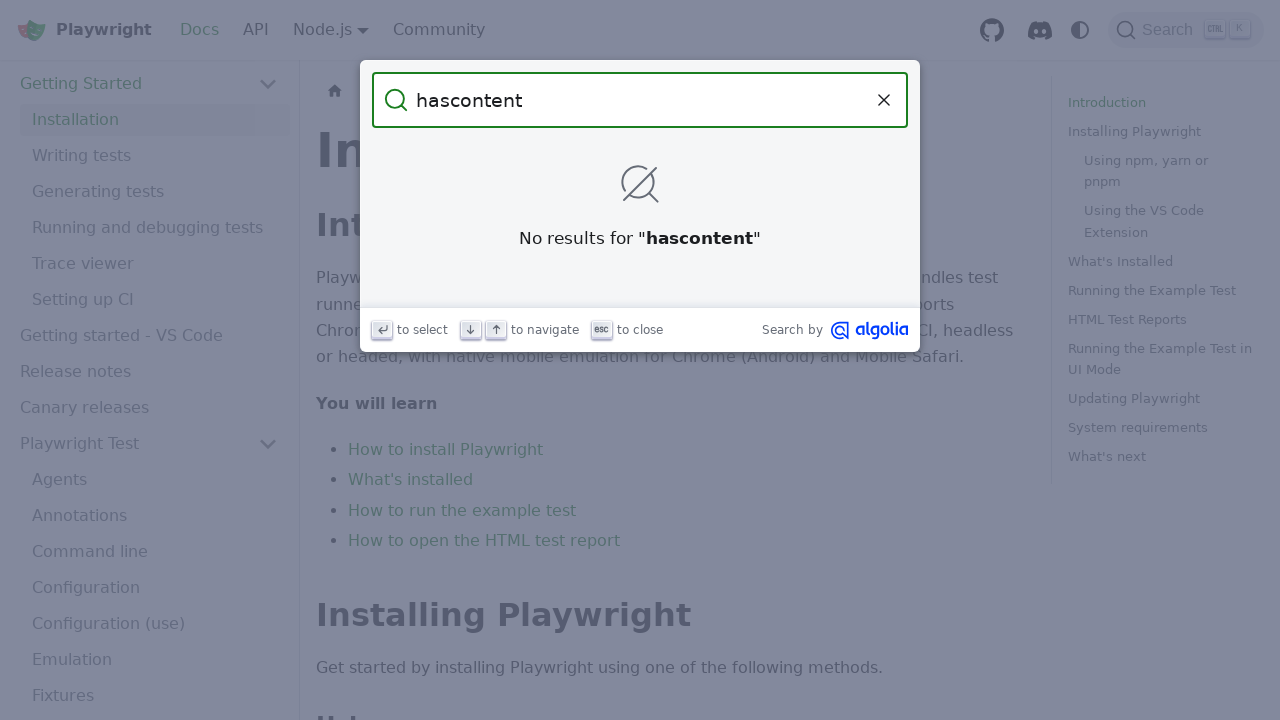